Tests basic browser navigation commands by navigating to YouTube, refreshing the page, going back, and then going forward in browser history.

Starting URL: https://www.youtube.com/

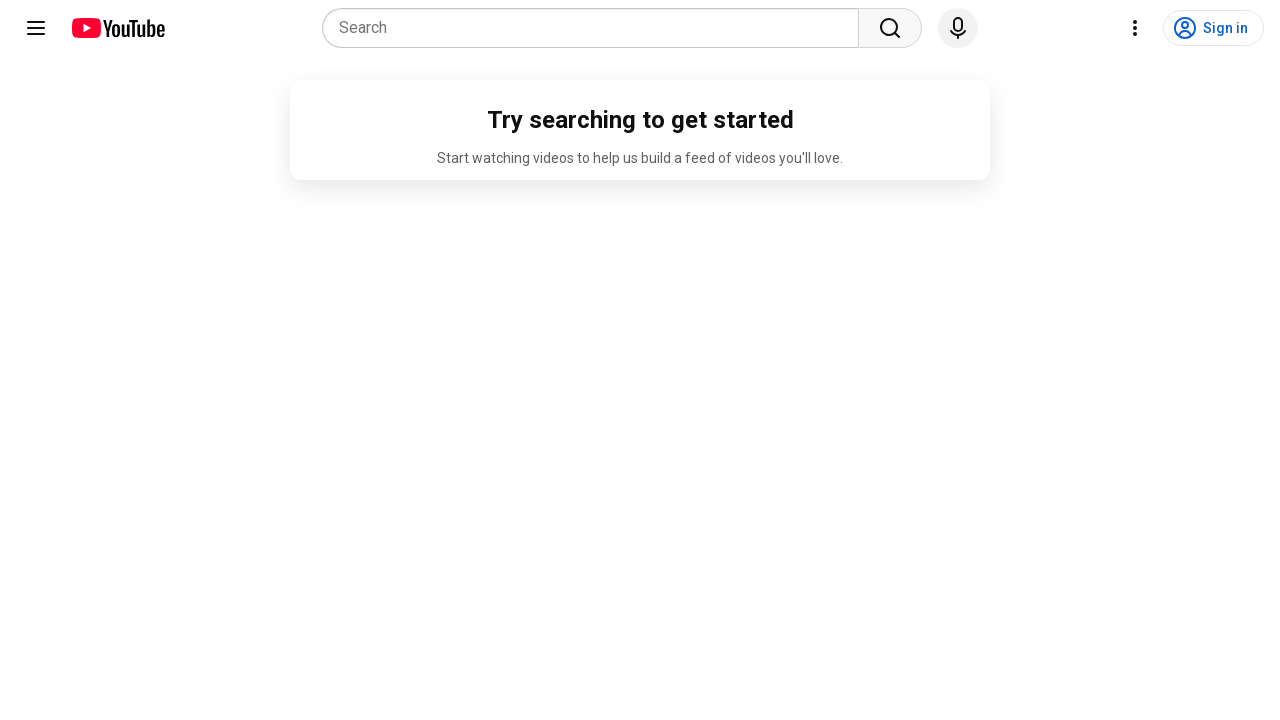

YouTube page loaded (domcontentloaded)
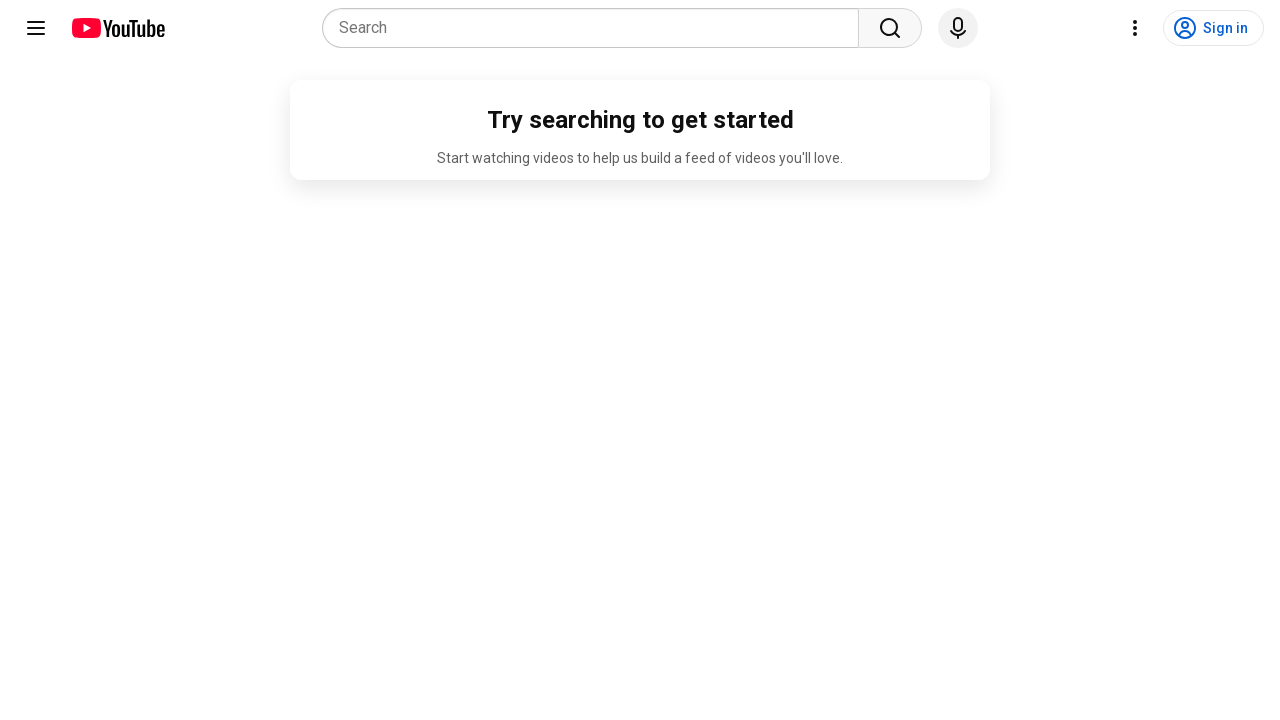

Refreshed the YouTube page
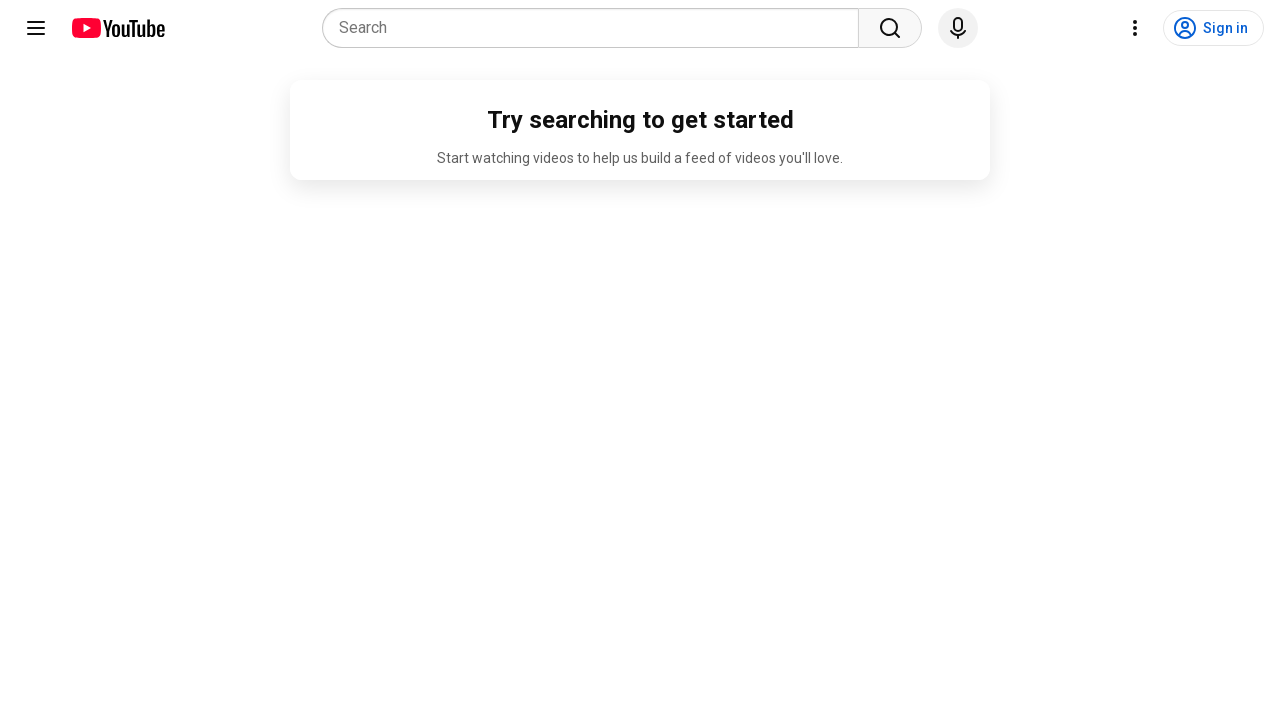

Page reload completed (domcontentloaded)
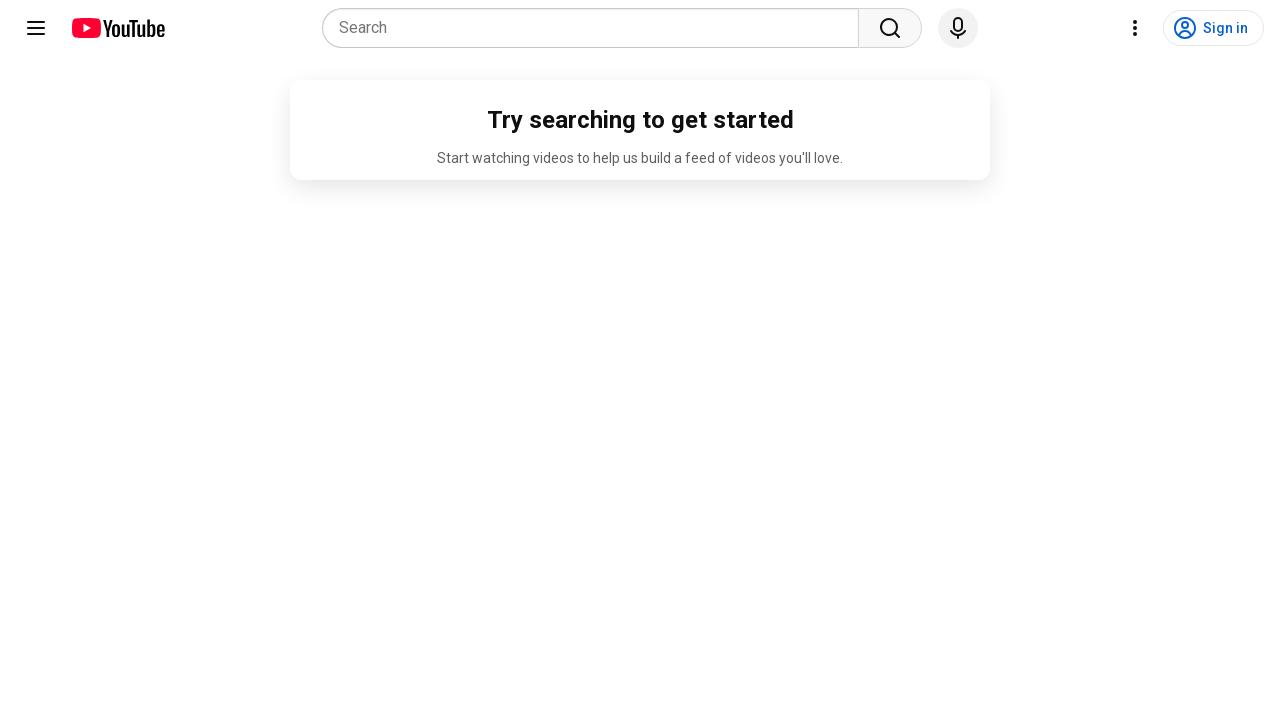

Navigated back in browser history
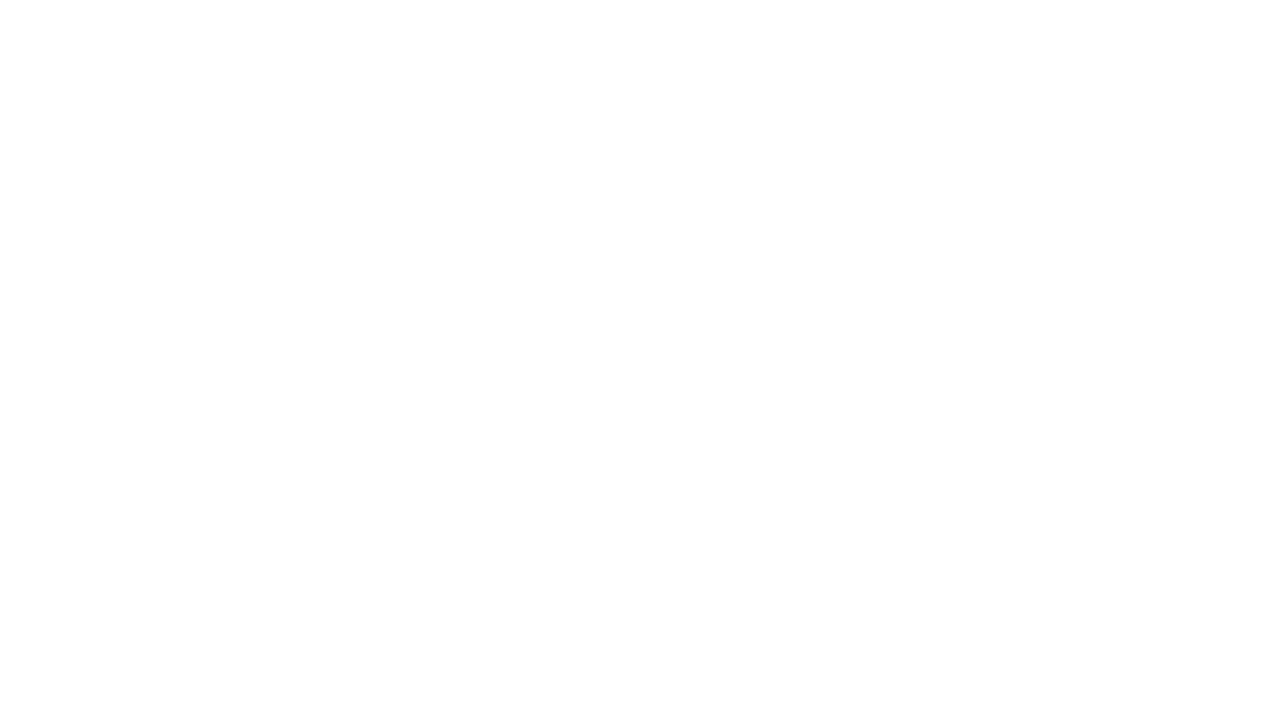

Back navigation completed (domcontentloaded)
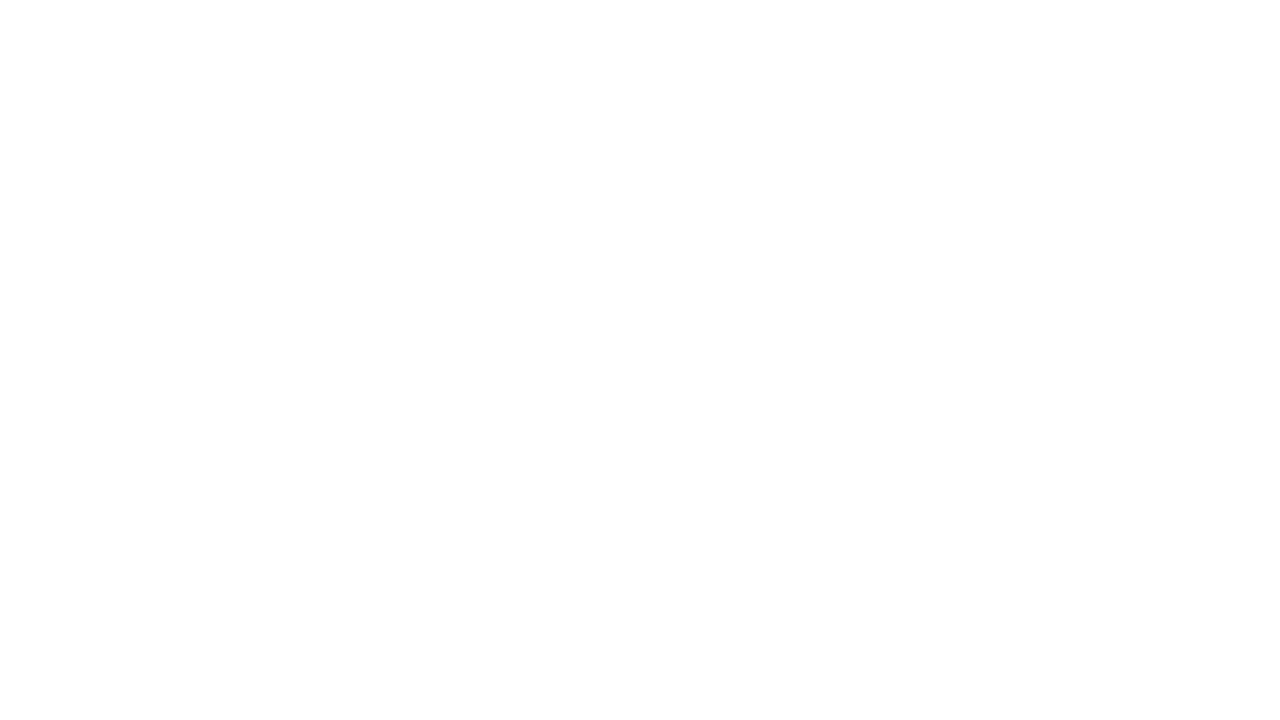

Navigated forward in browser history
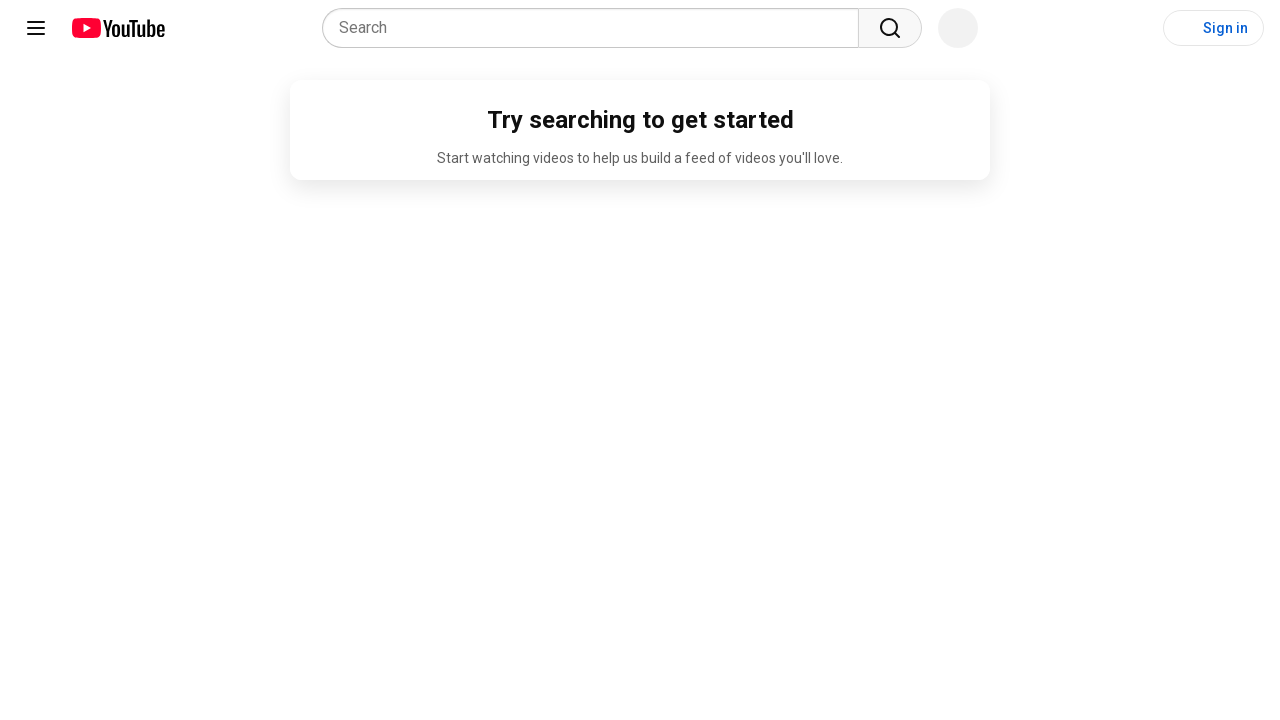

Forward navigation completed (domcontentloaded)
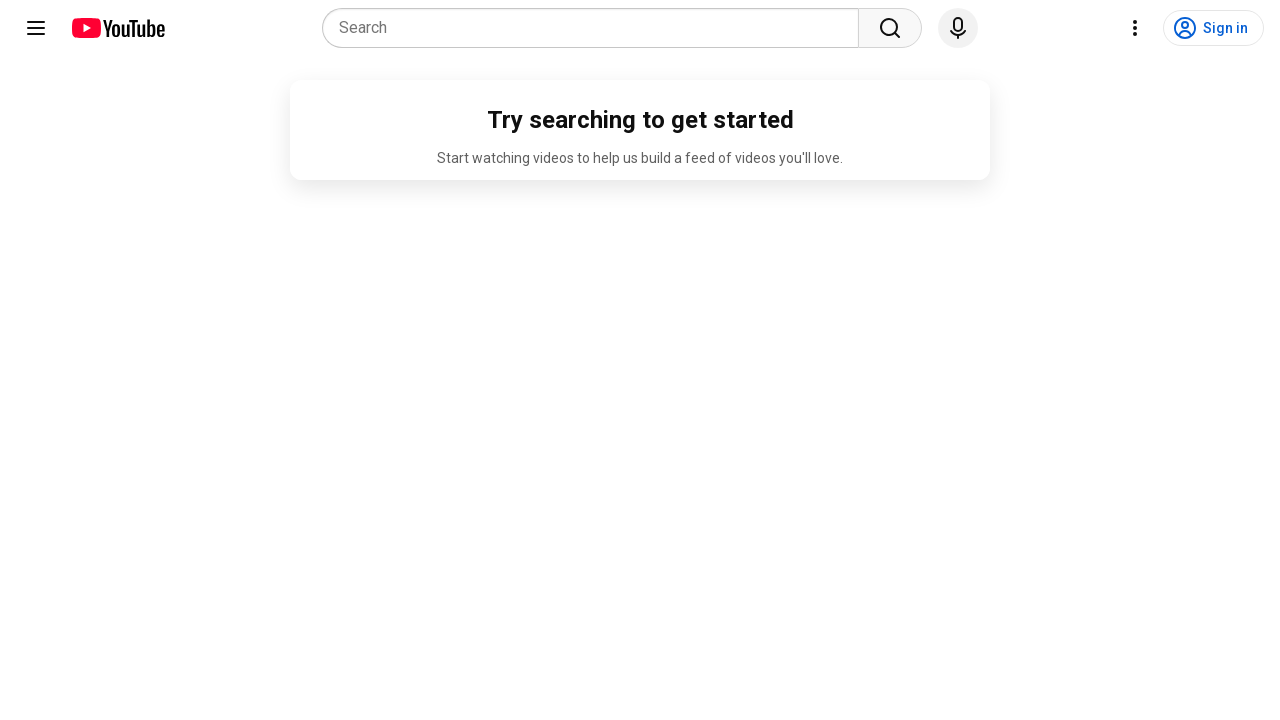

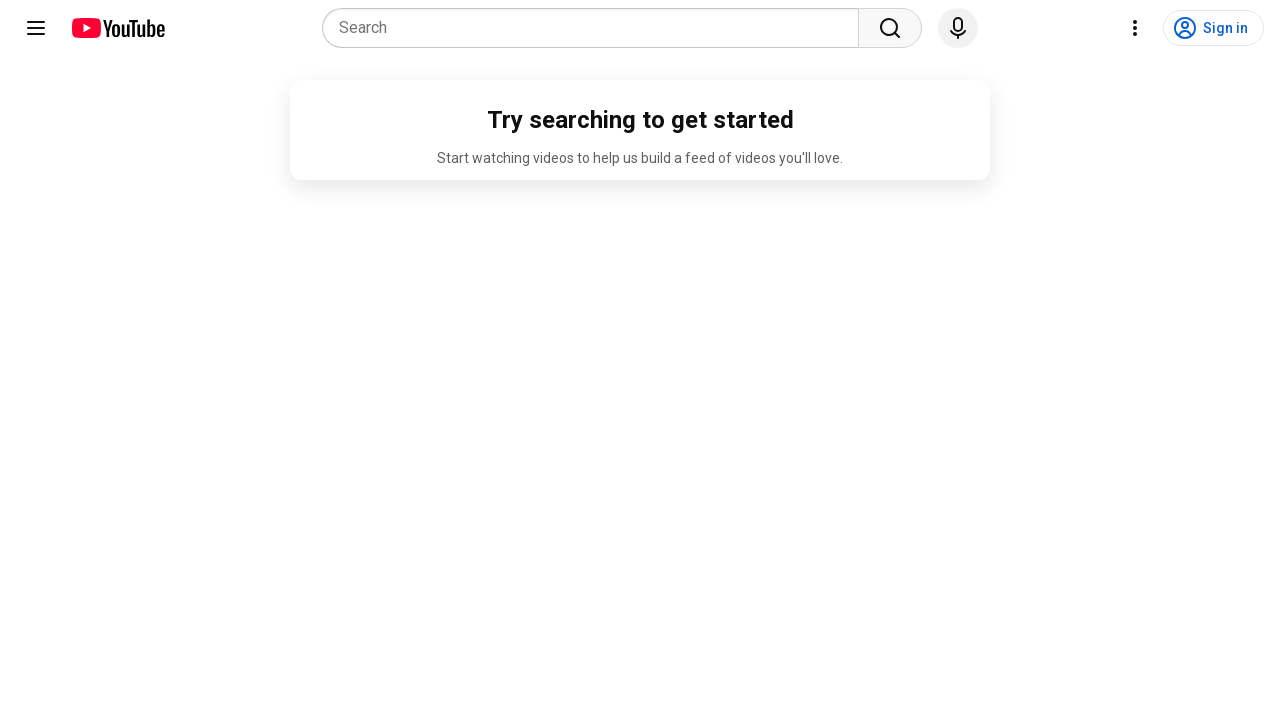